Tests prompt popup on W3Schools demo page by clicking Try it button and entering text in the prompt

Starting URL: https://www.w3schools.com/jsref/tryit.asp?filename=tryjsref_prompt

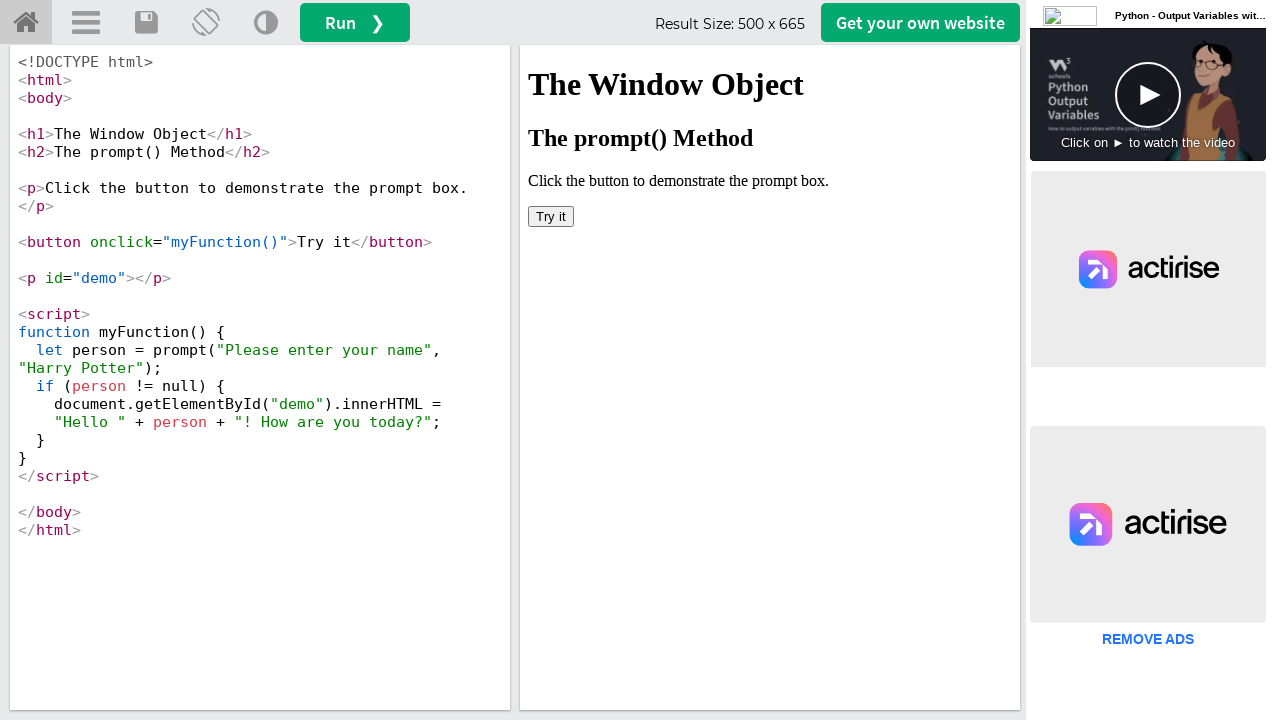

Located iframe#iframeResult containing the demo
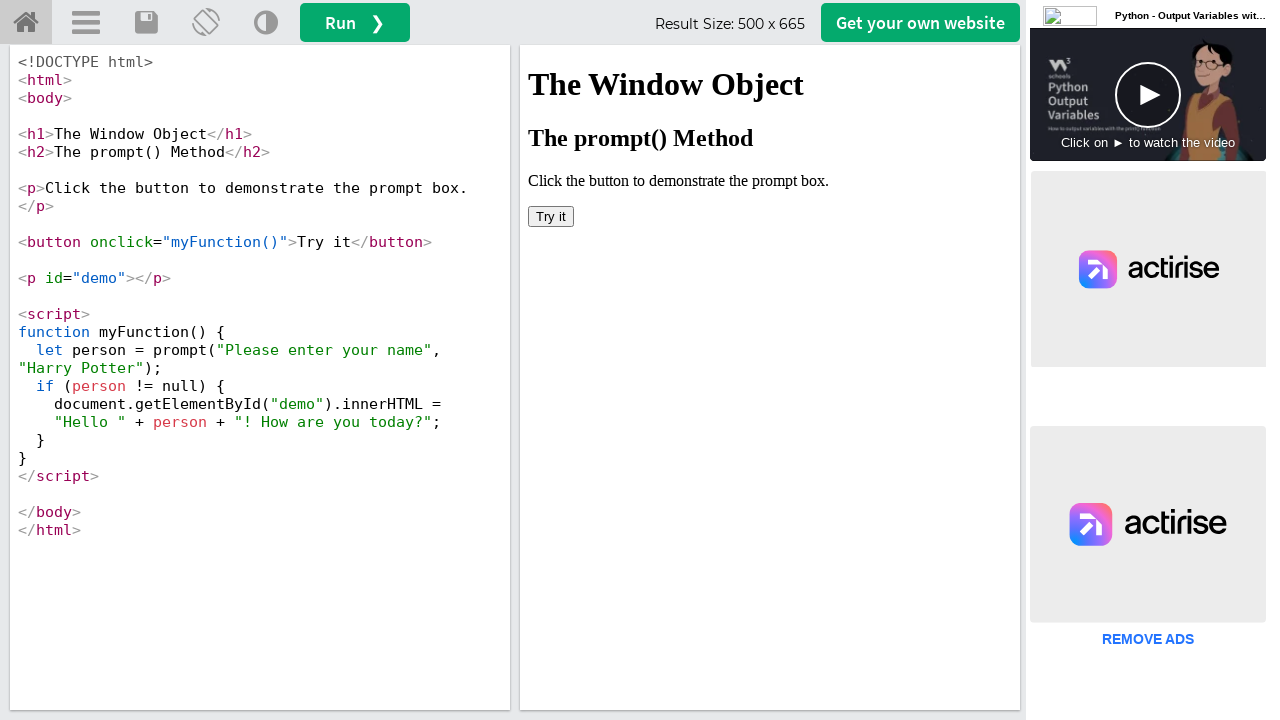

Set up dialog handler to accept prompt with text 'Thursday'
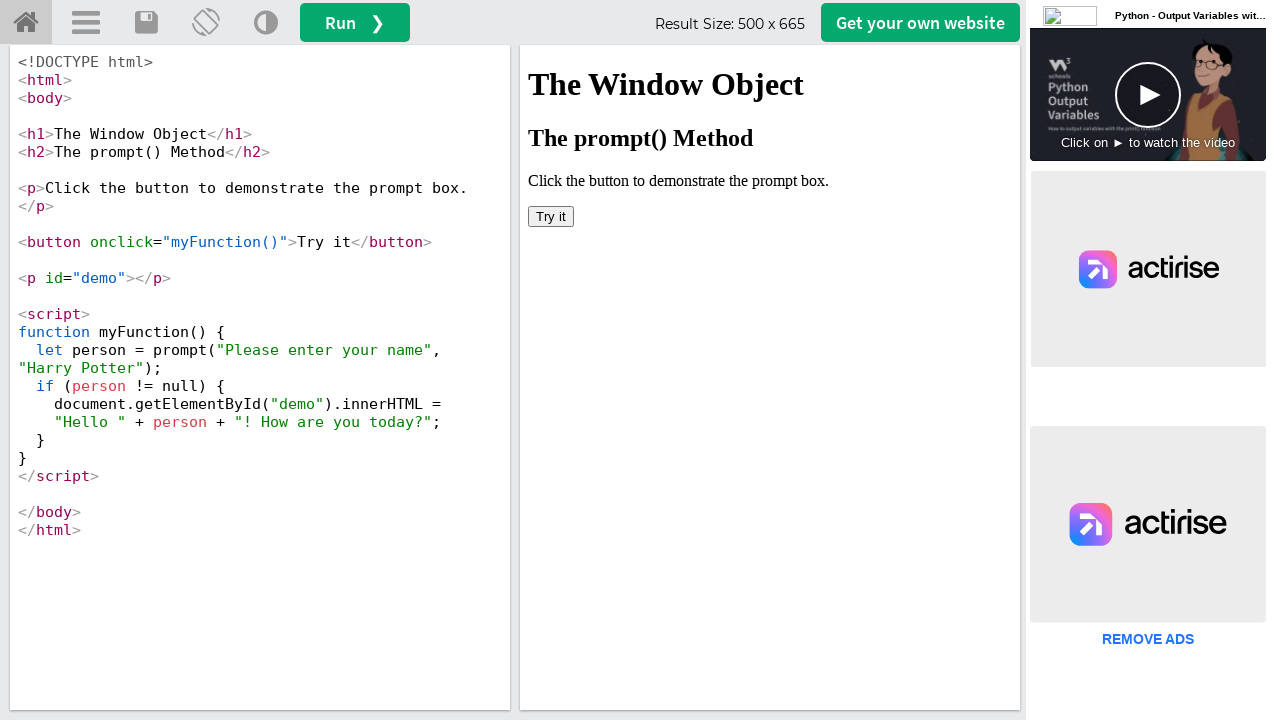

Clicked 'Try it' button to trigger prompt popup at (551, 216) on iframe#iframeResult >> internal:control=enter-frame >> internal:role=button[name
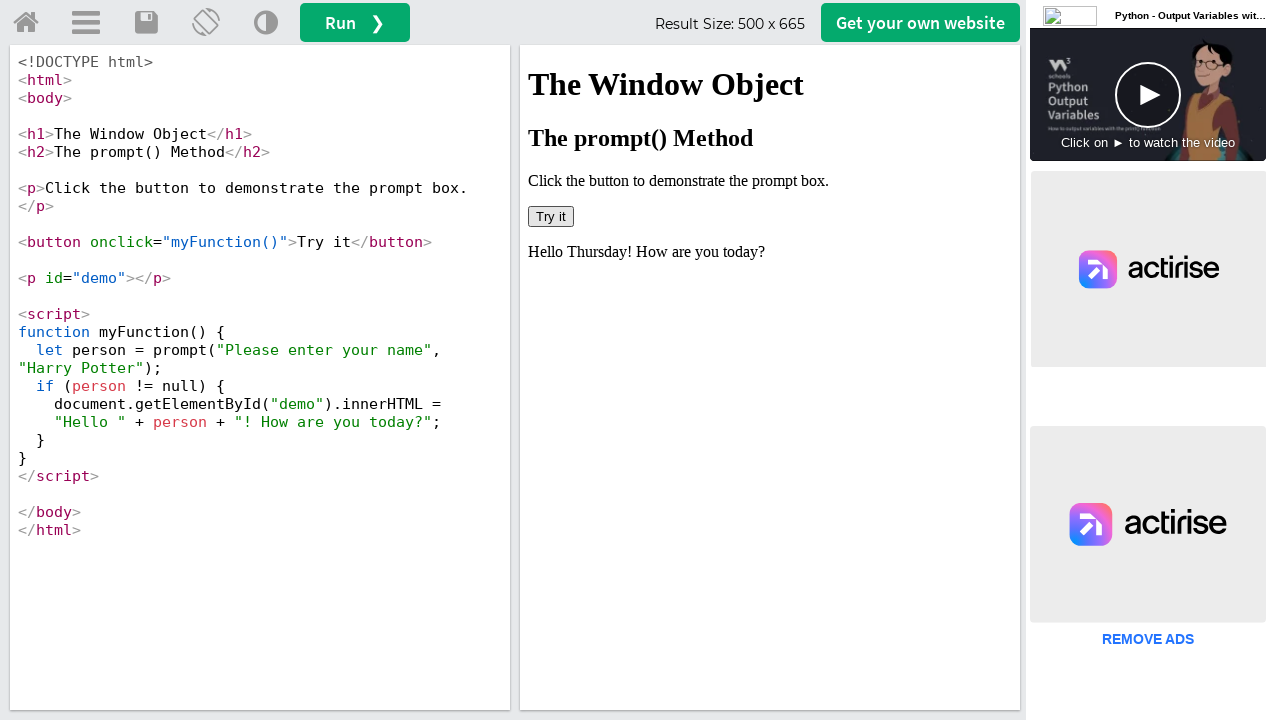

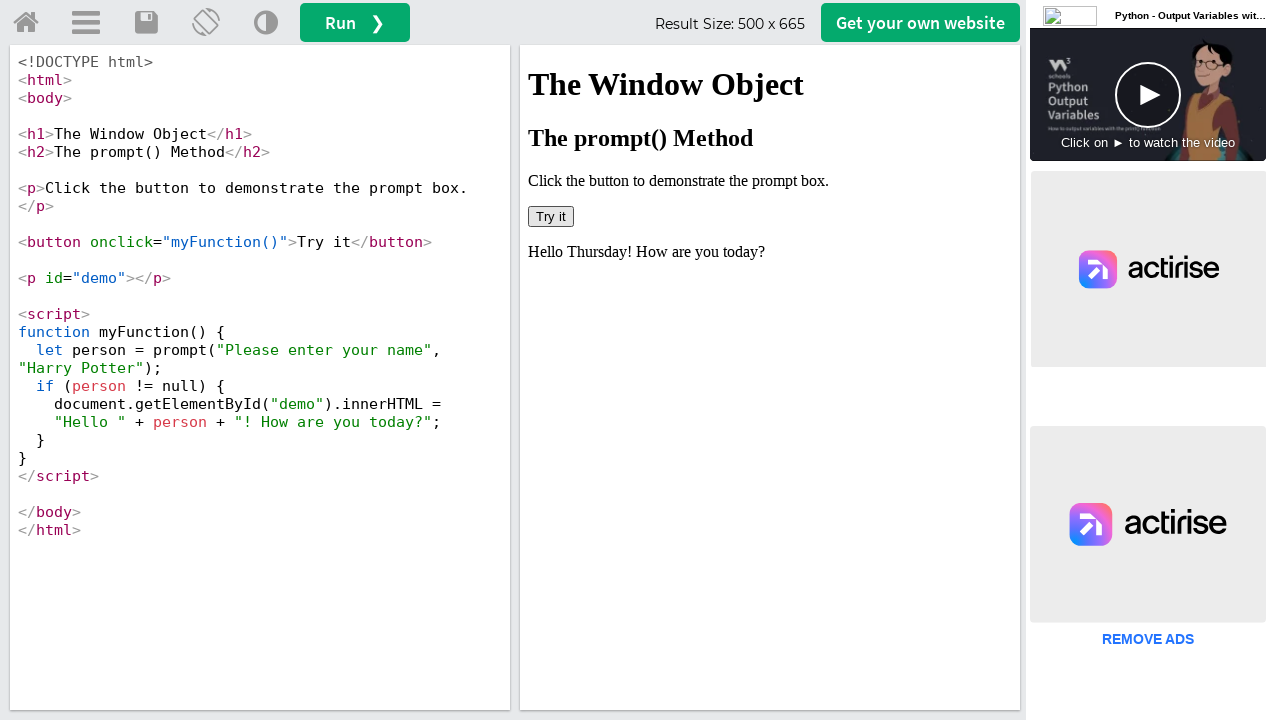